Tests interaction with form elements on a synchronization demo page by clicking input fields and a checkbox

Starting URL: https://dgotlieb.github.io/Selenium/synchronization.html

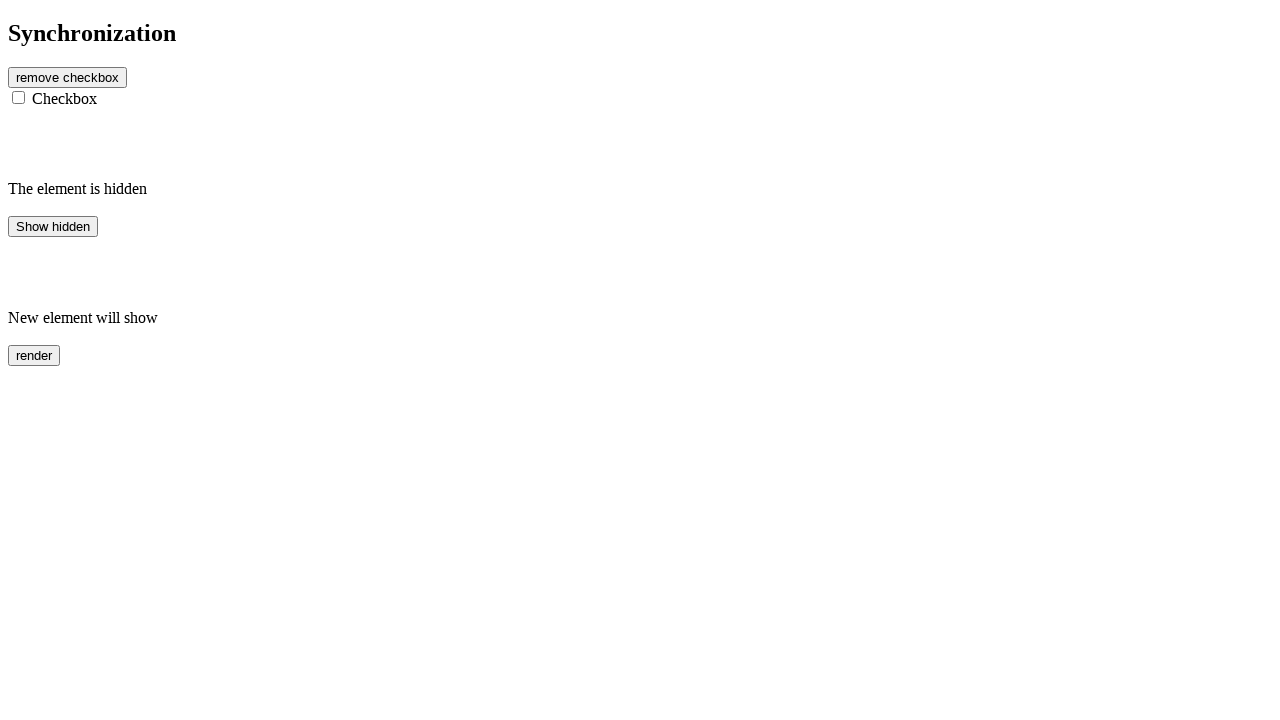

Clicked on the first input element at (18, 97) on input
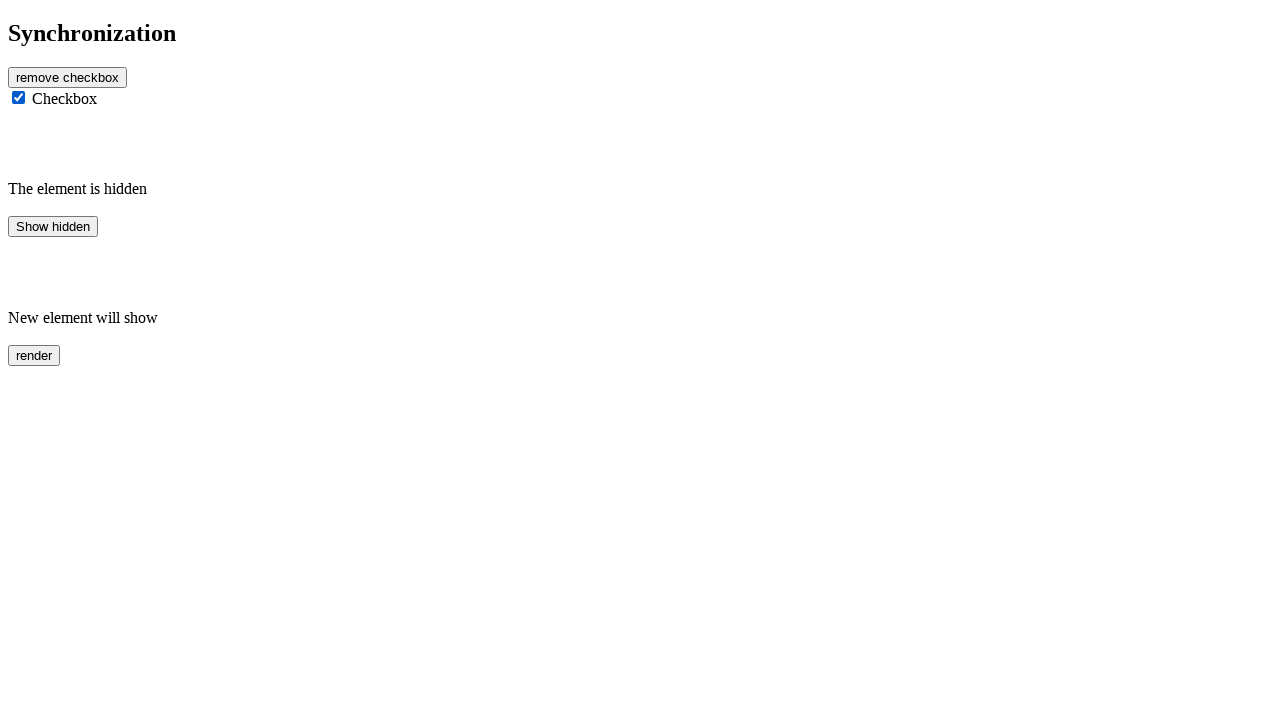

Clicked on the checkbox input at (18, 97) on input[type='checkbox']
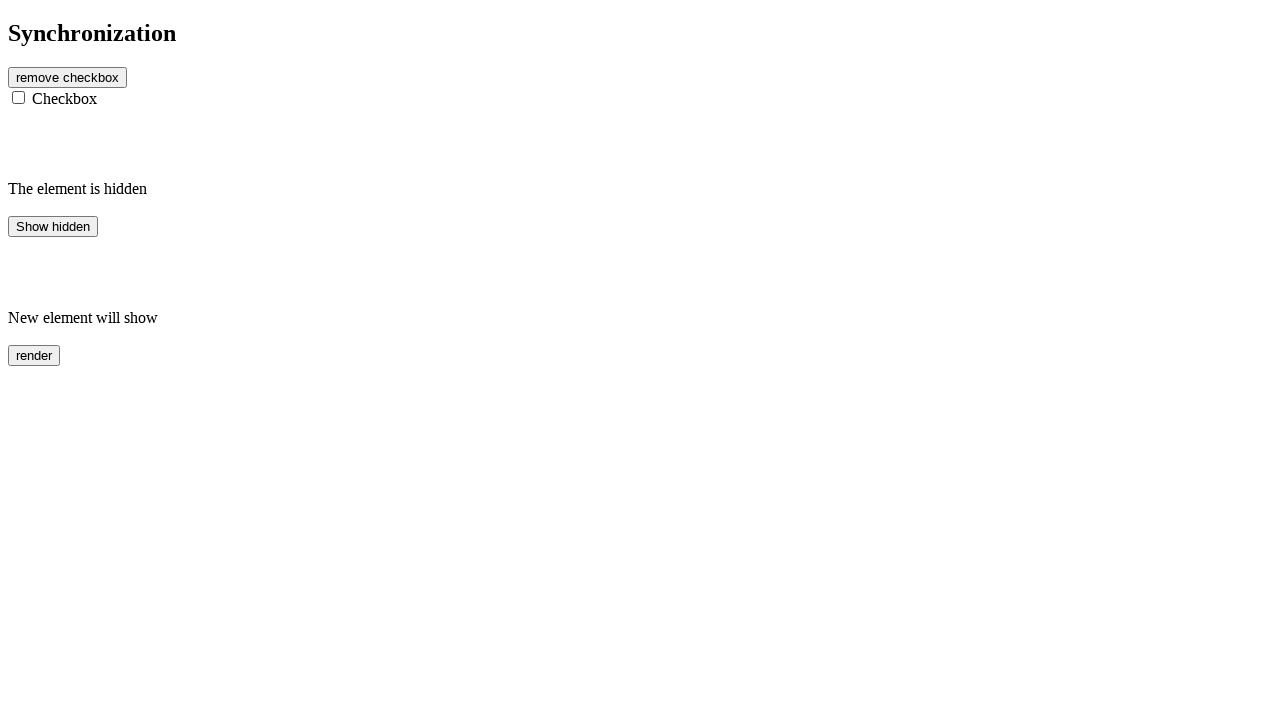

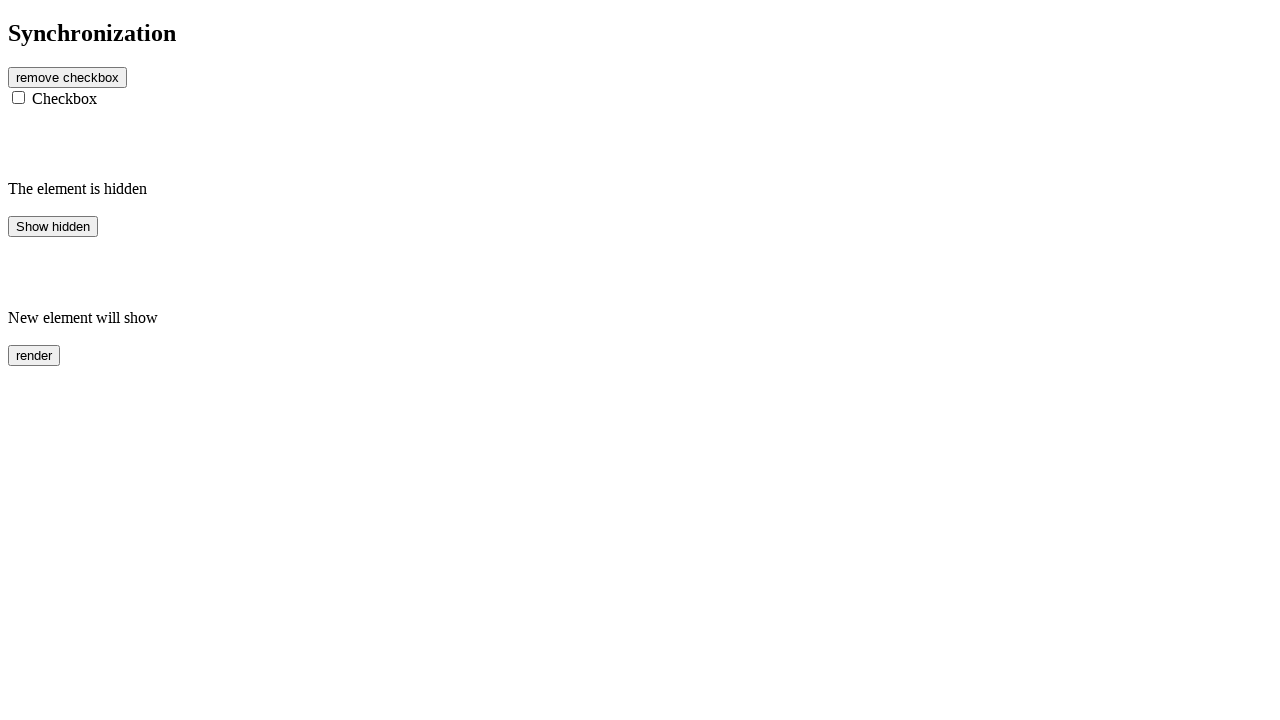